Navigates to the Guvi.in homepage and waits for the page to load

Starting URL: https://www.guvi.in

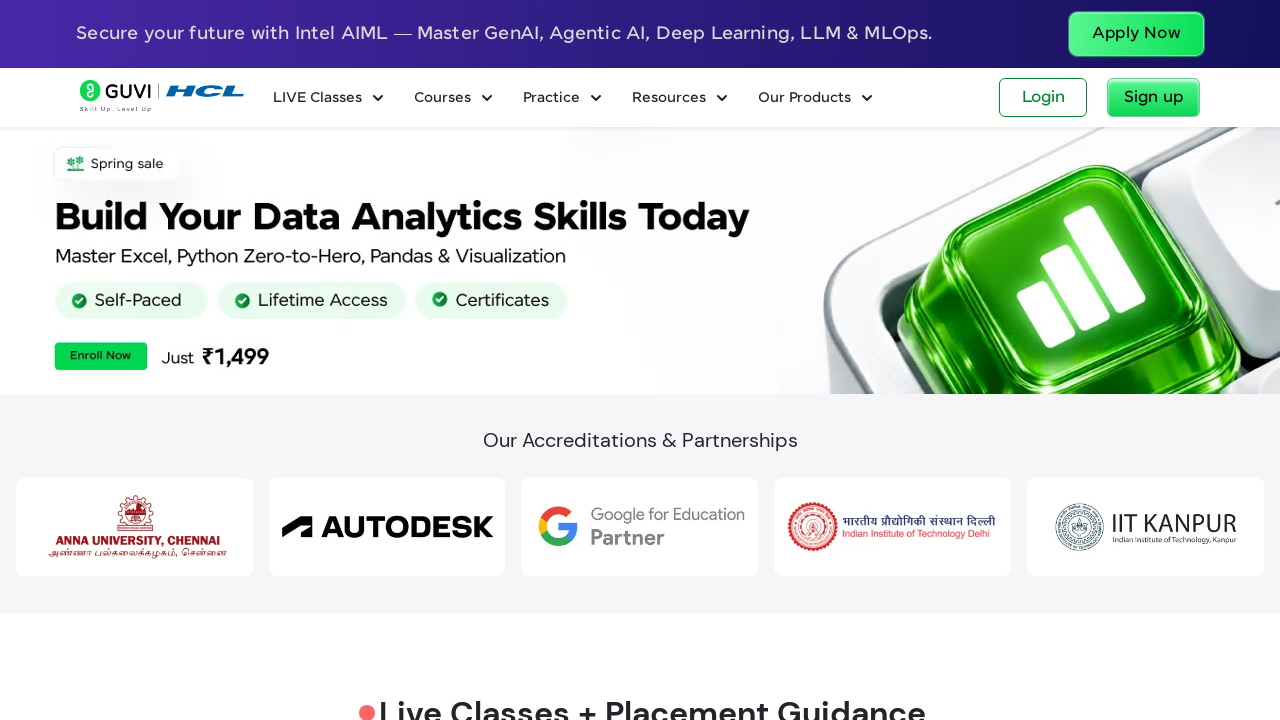

Navigated to Guvi.in homepage
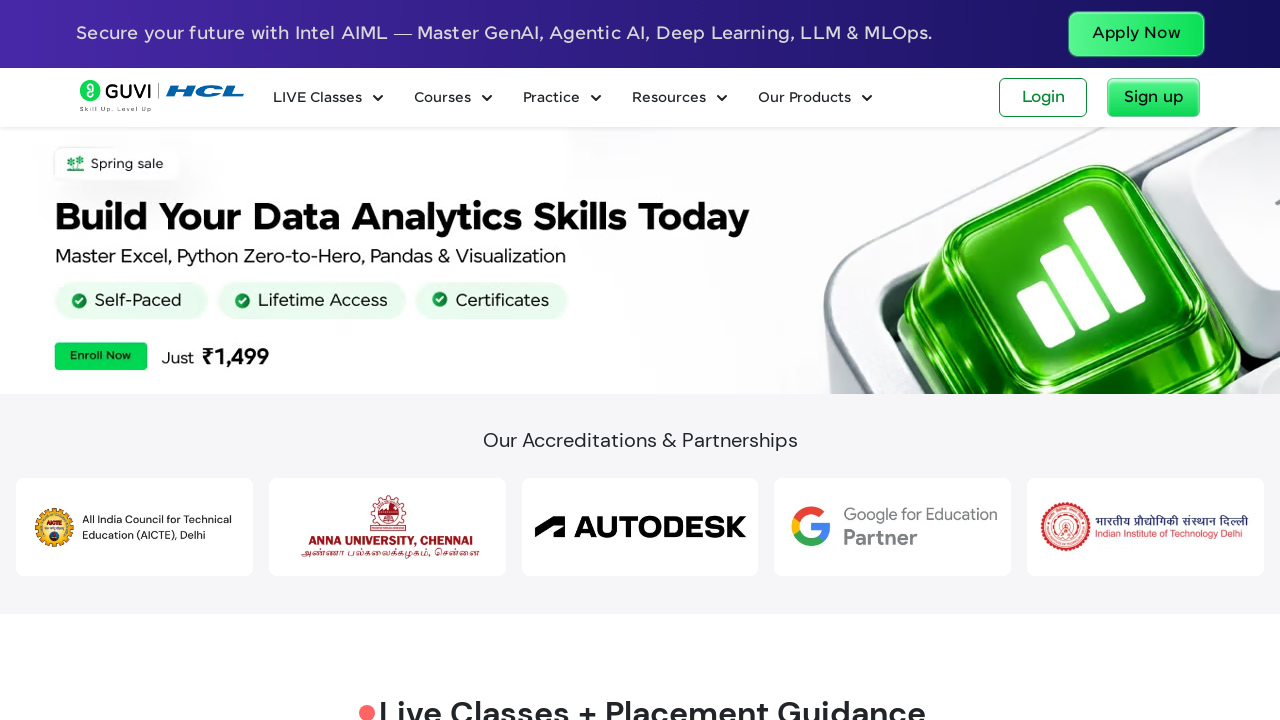

Page DOM content fully loaded
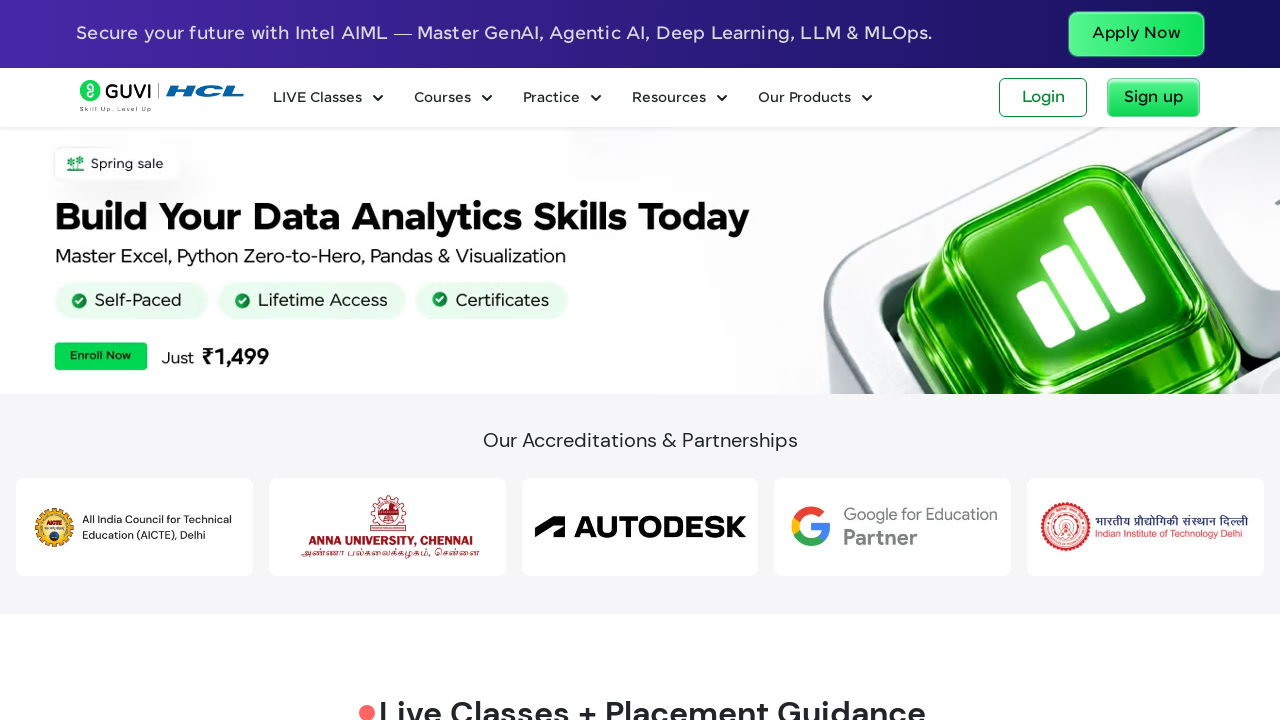

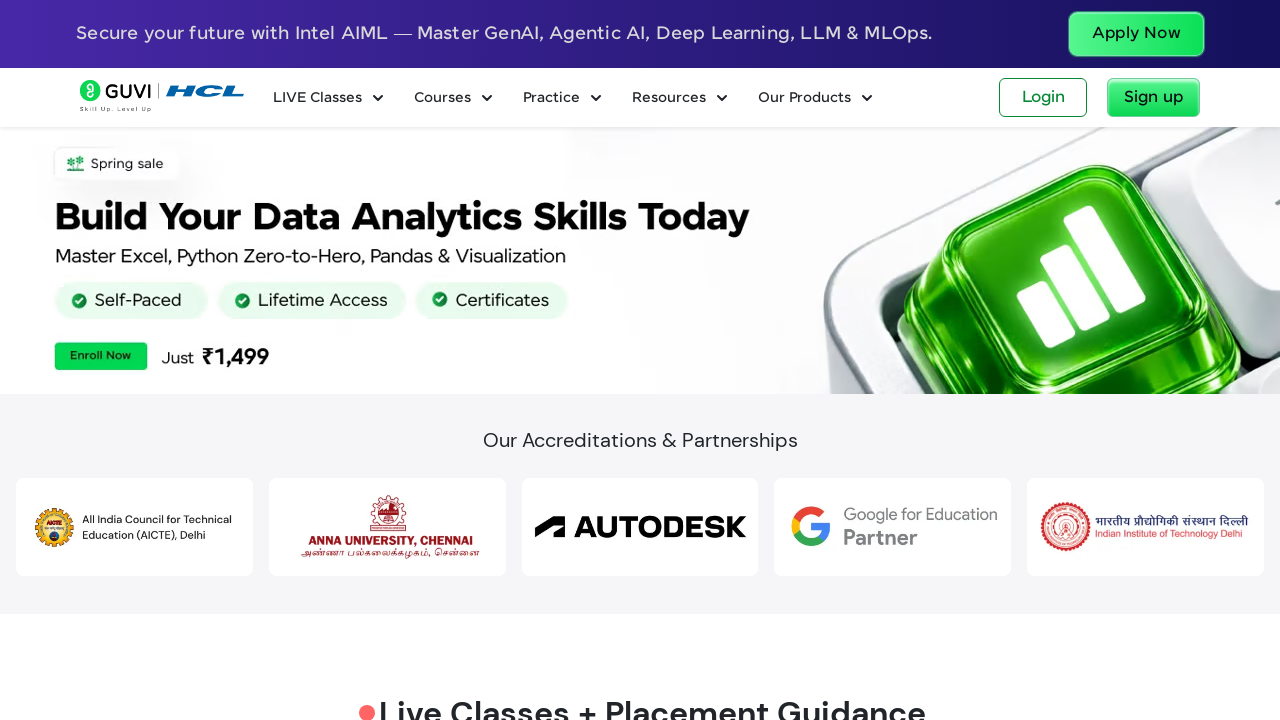